Tests selecting multiple testing type options from a multi-select dropdown.

Starting URL: https://obstaclecourse.tricentis.com/Obstacles/94441

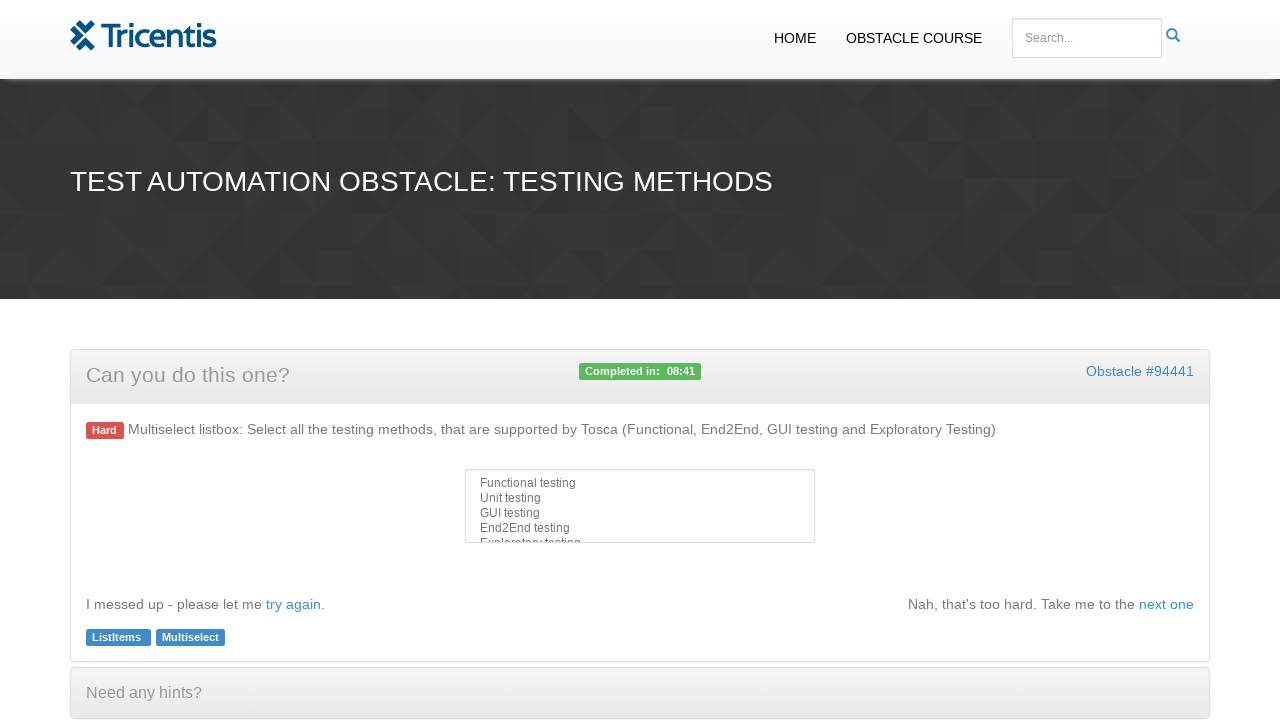

Selected 'Functional testing' from multi-select dropdown on #multiselect
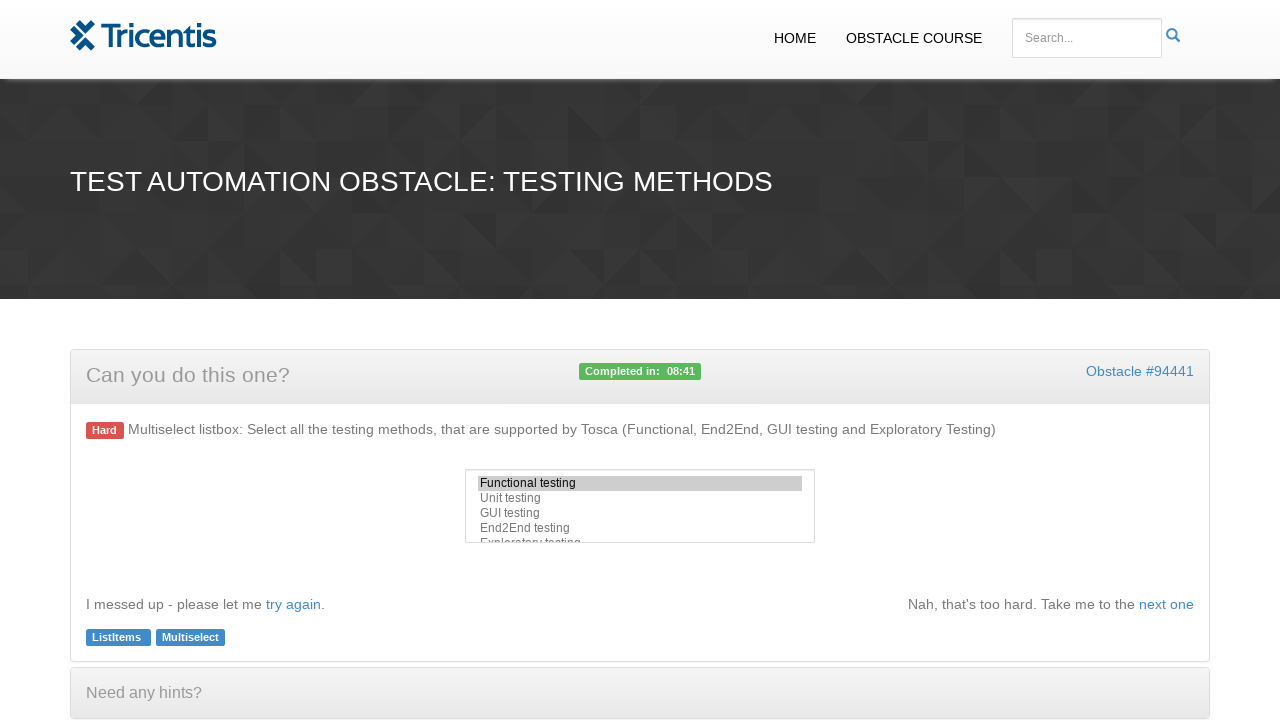

Selected 'End2End testing' from multi-select dropdown on #multiselect
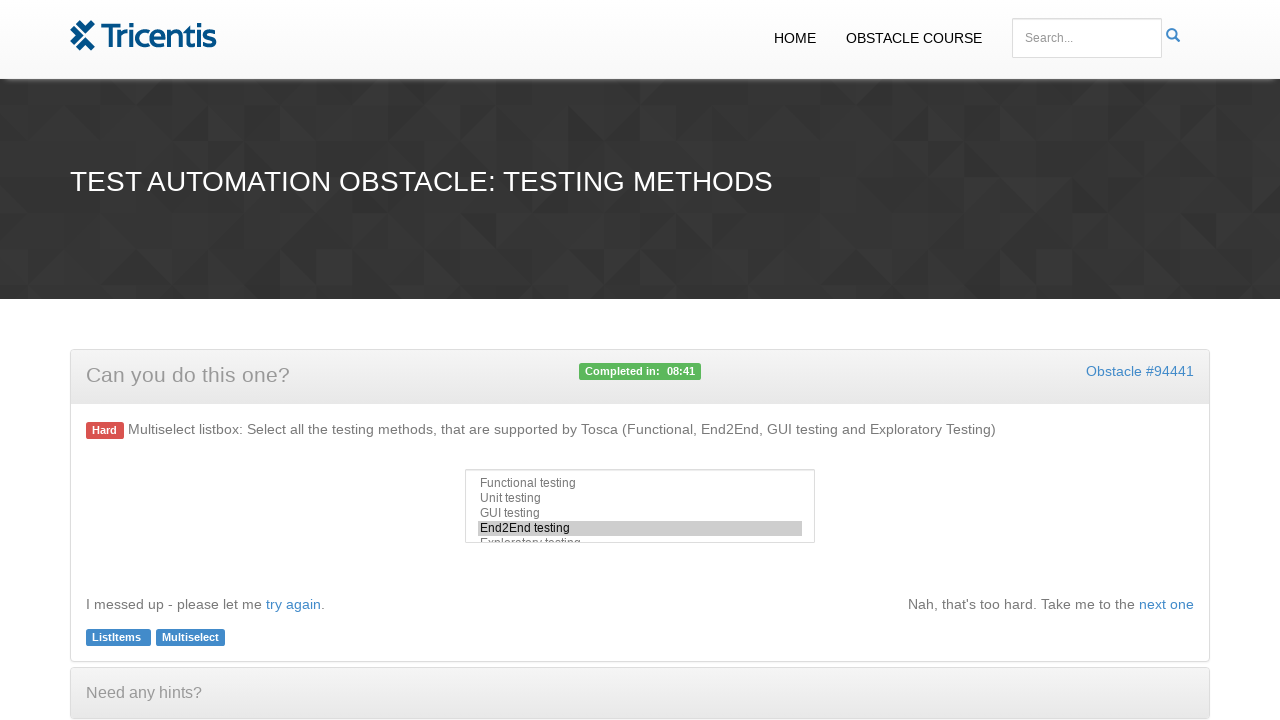

Selected 'GUI testing' from multi-select dropdown on #multiselect
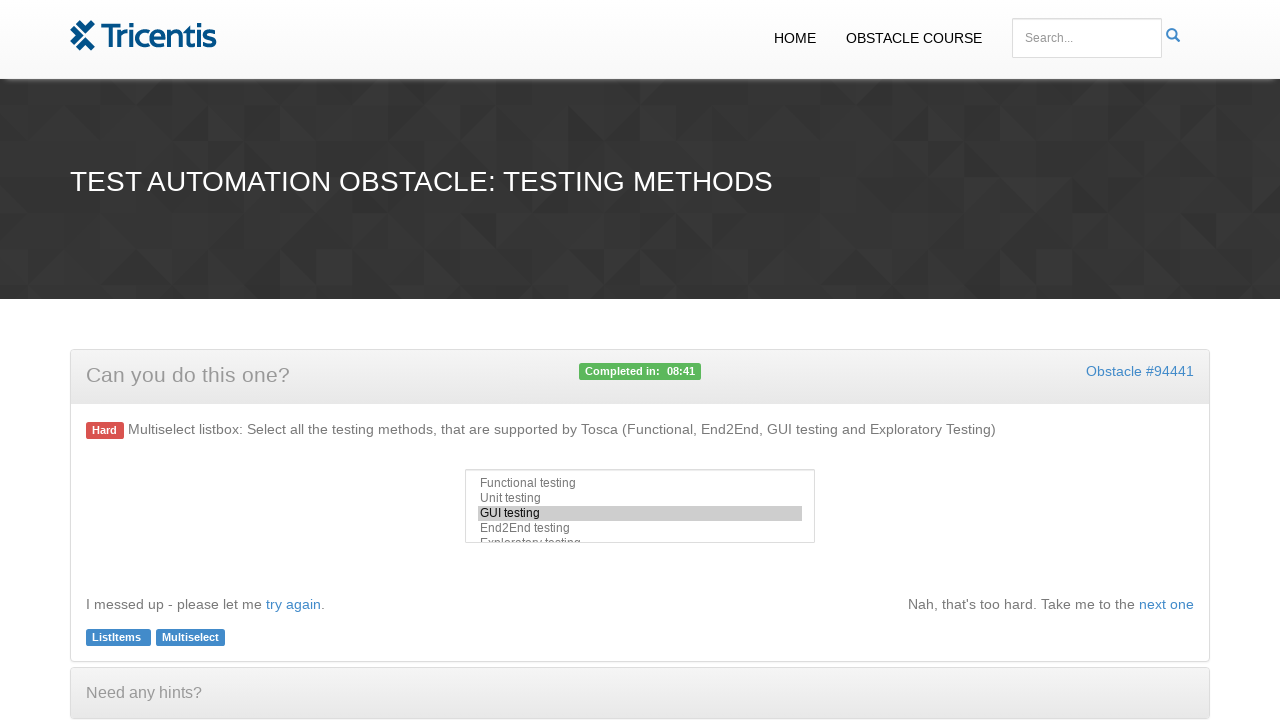

Selected 'Exploratory testing' from multi-select dropdown on #multiselect
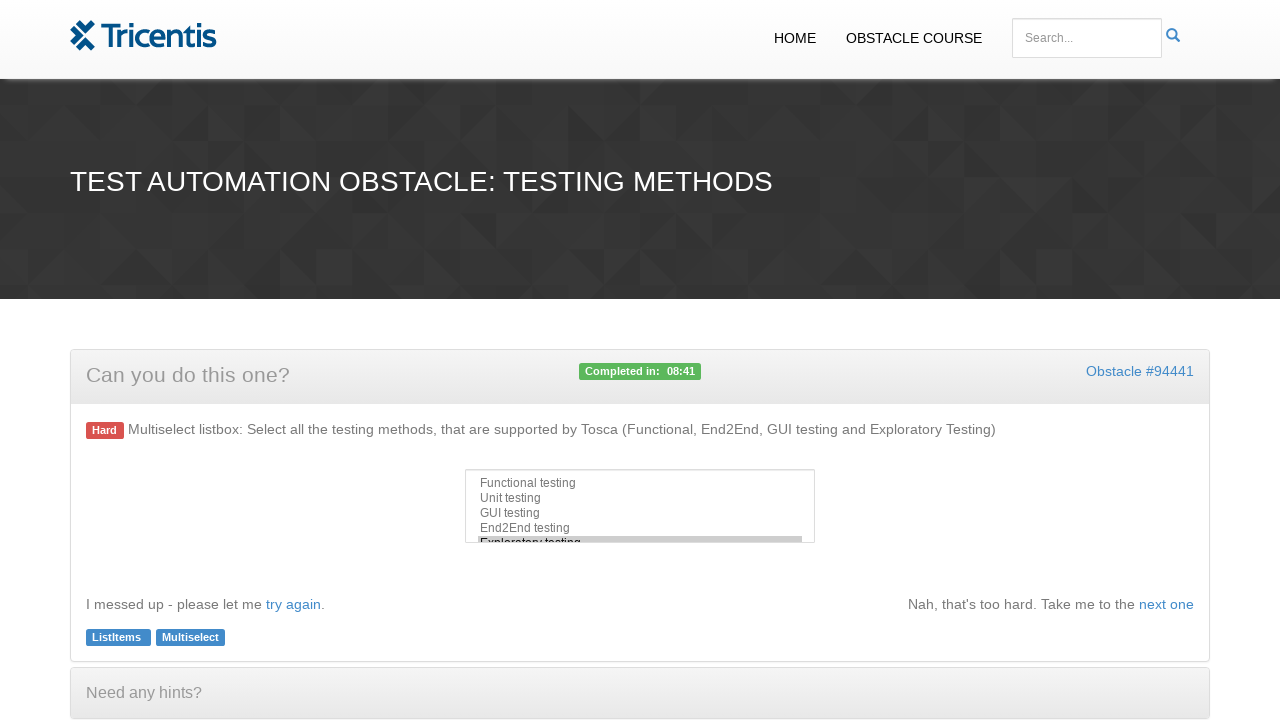

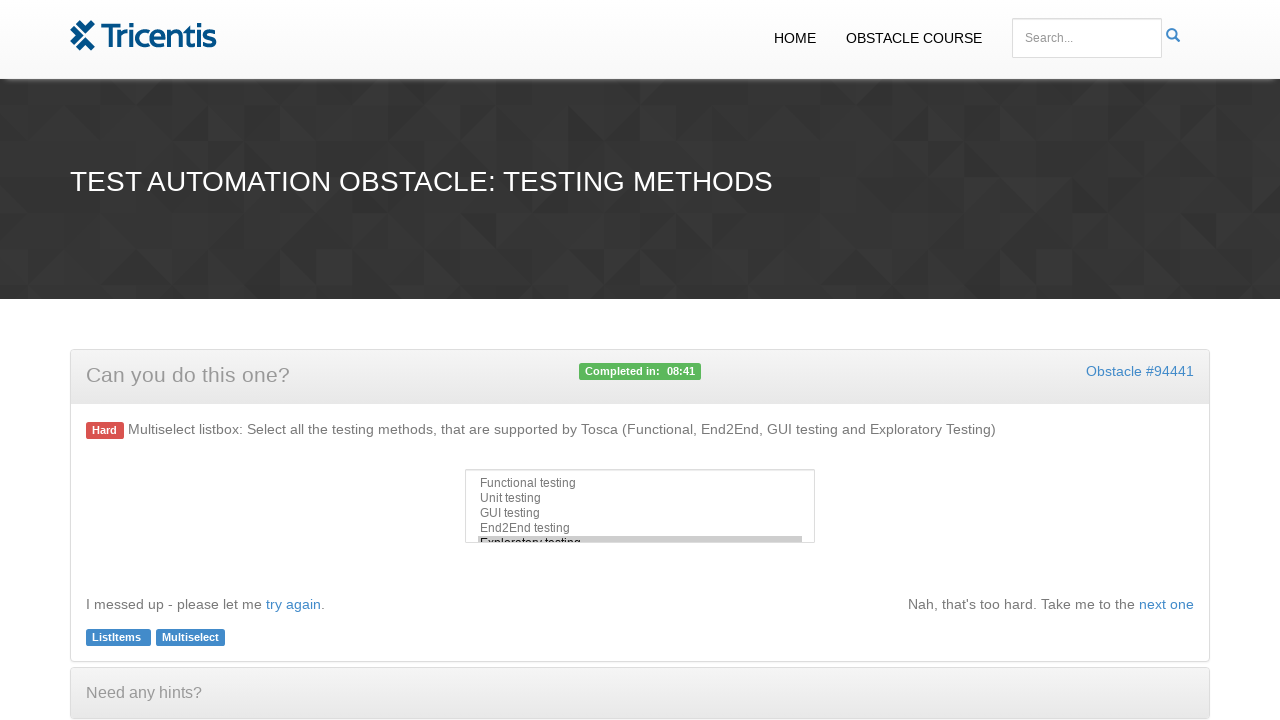